Tests handling a JavaScript confirm dialog by clicking a link that triggers a confirm, and dismissing it

Starting URL: https://www.selenium.dev/documentation/pt-br/webdriver/js_alerts_prompts_and_confirmations/

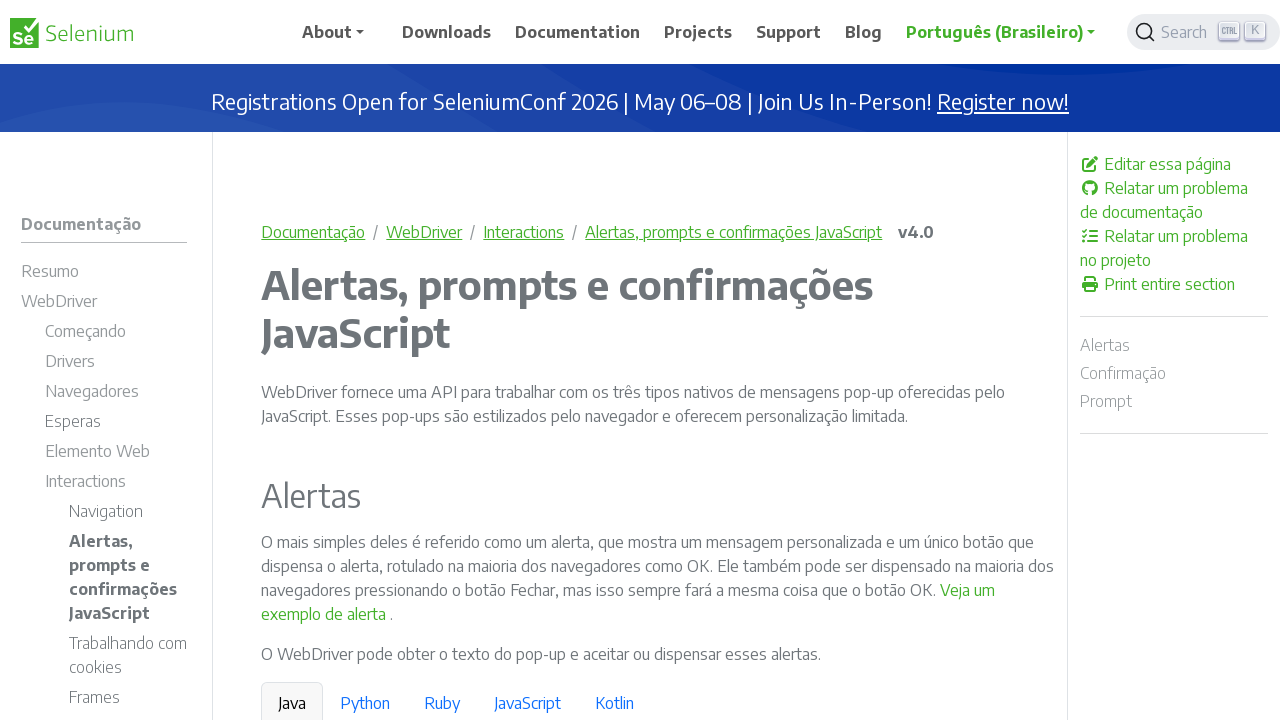

Registered dialog handler to dismiss confirm dialogs
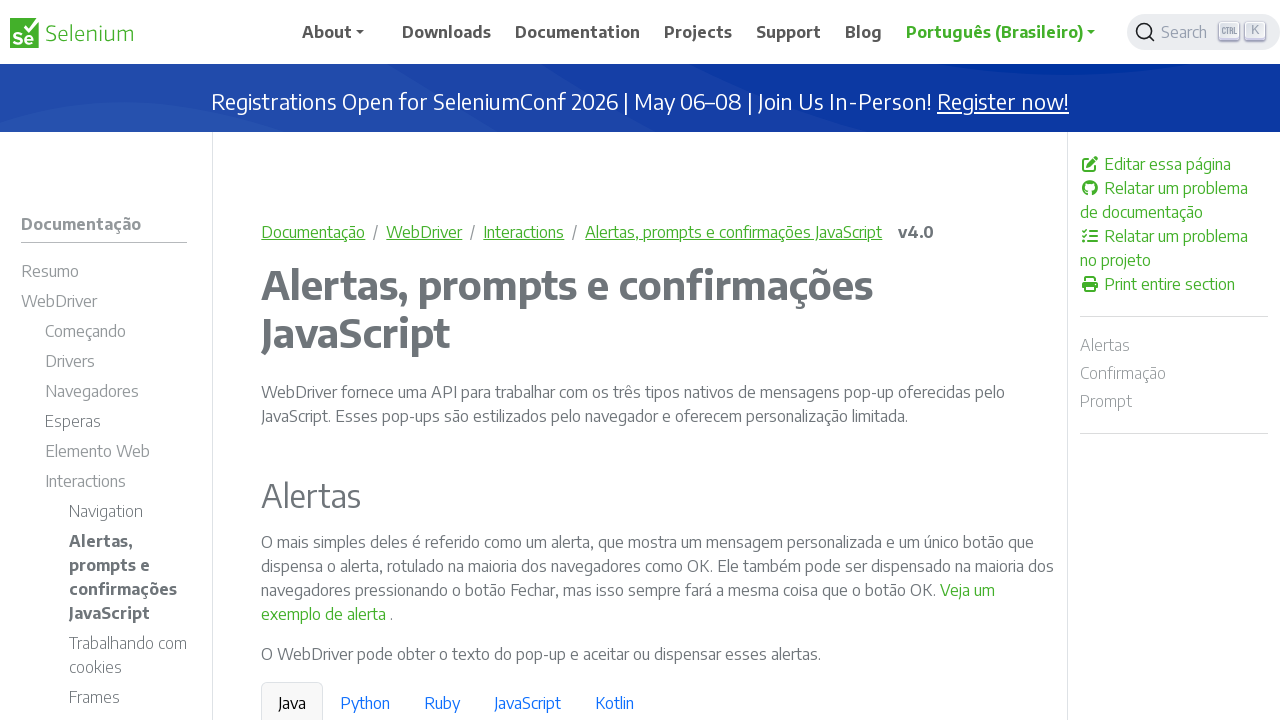

Clicked link to trigger JavaScript confirm dialog at (464, 361) on a[onclick*='window.confirm']
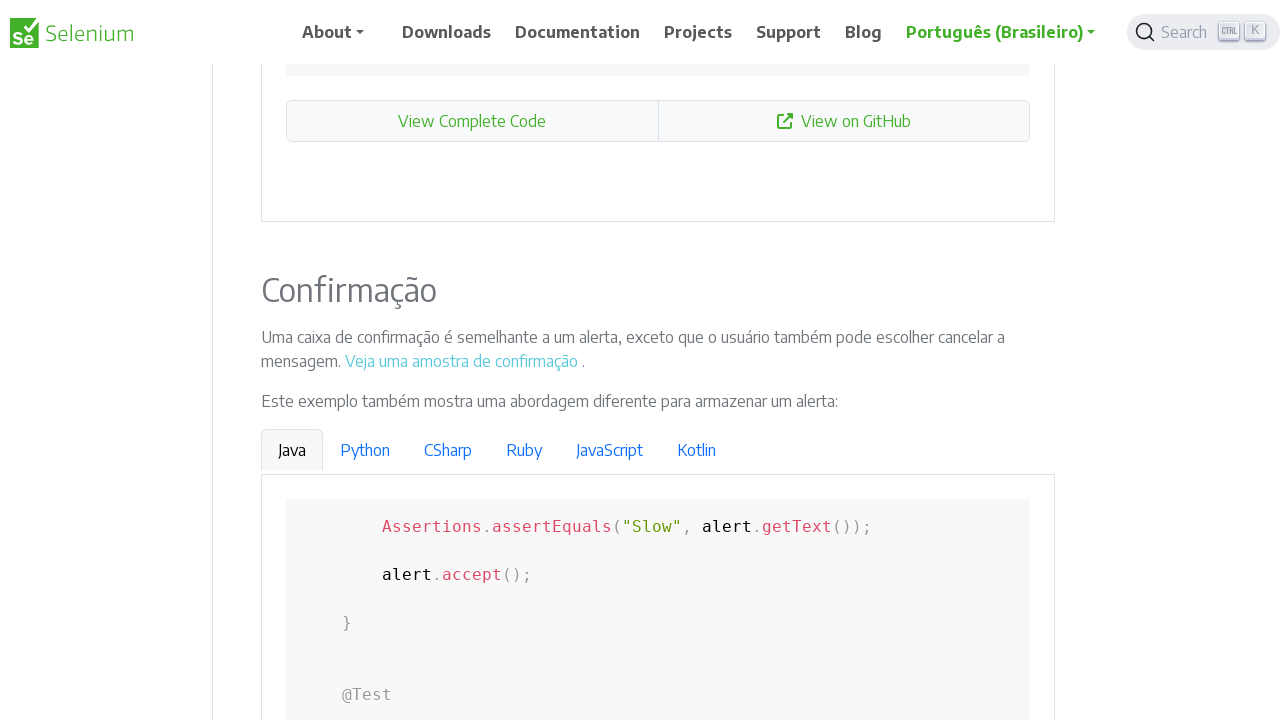

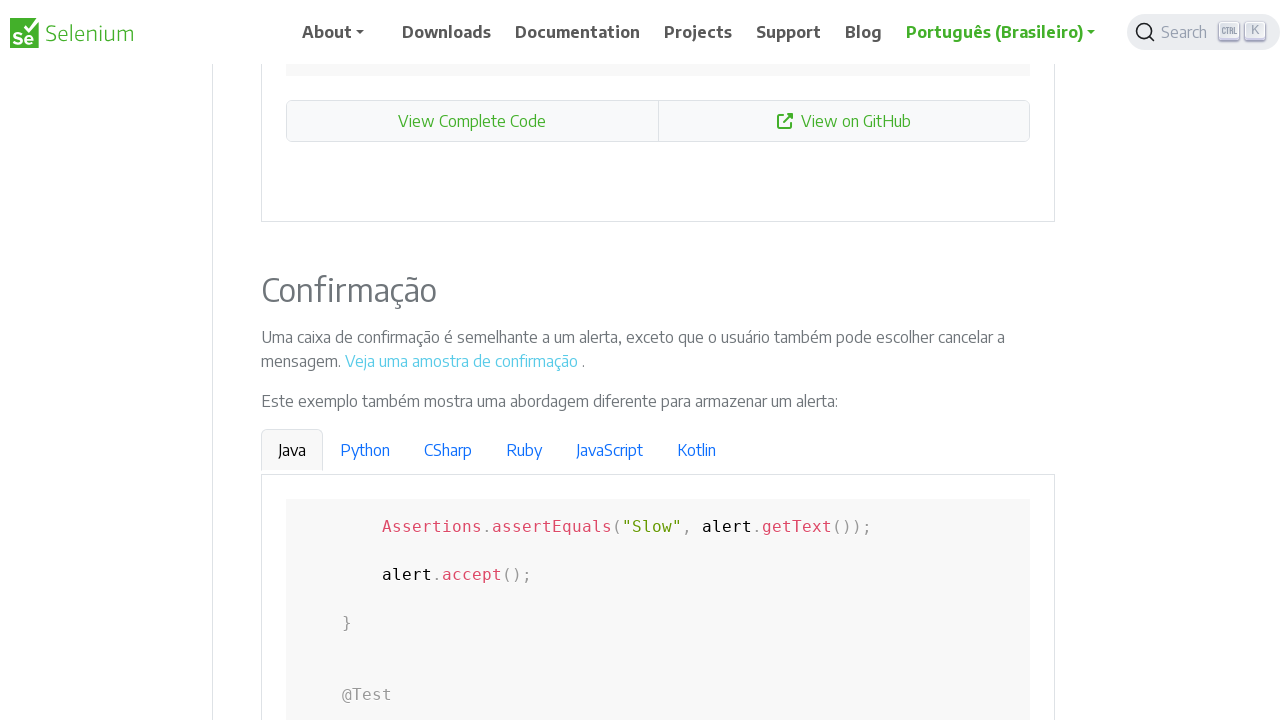